Tests the Get All Attributes button that outputs attribute information to a textarea

Starting URL: http://sahitest.com/demo/formTest.htm

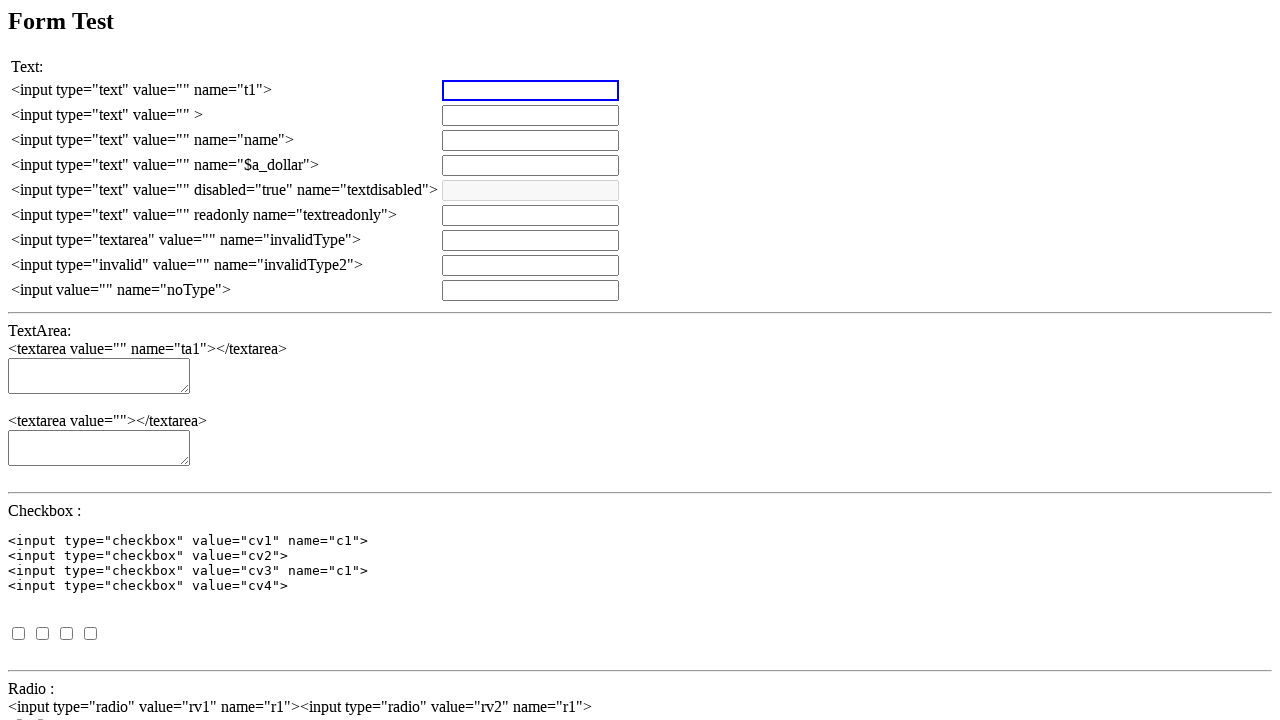

Set up dialog handler to auto-accept alerts
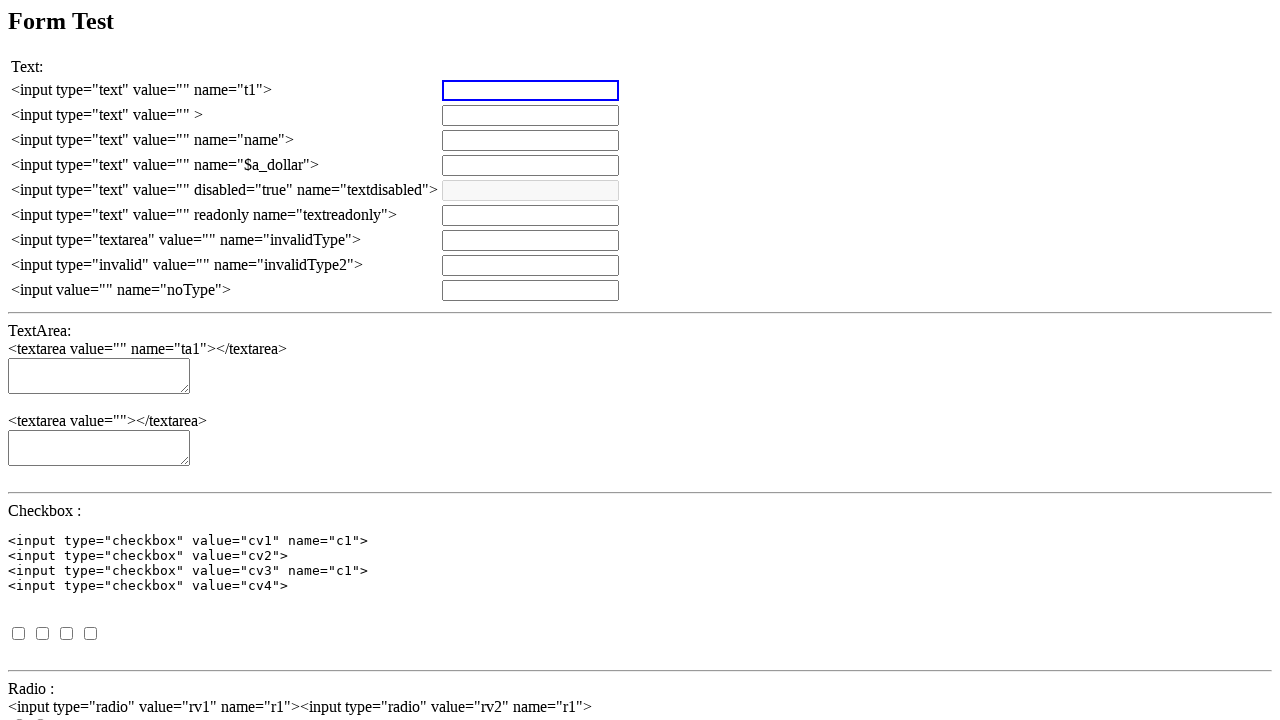

Clicked the Get All Attributes button at (65, 595) on xpath=//input[@type='button' and @value='Get All Attributes']
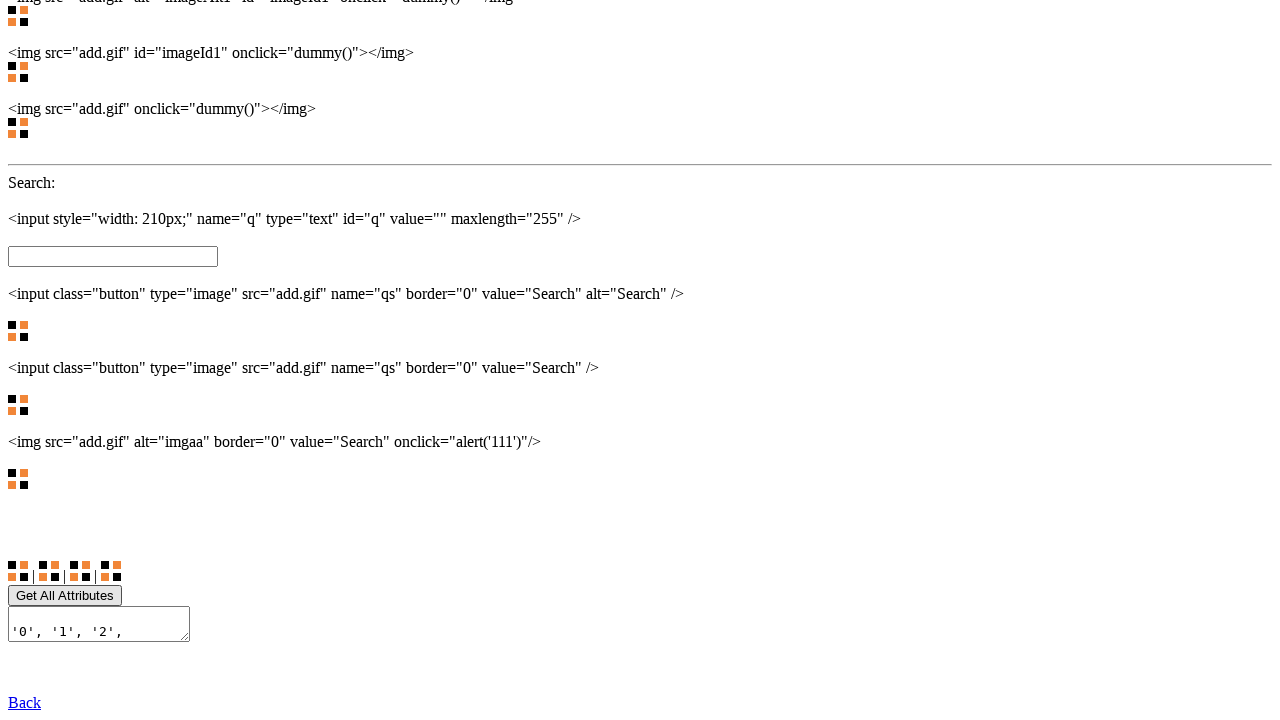

Output textarea appeared with attribute information
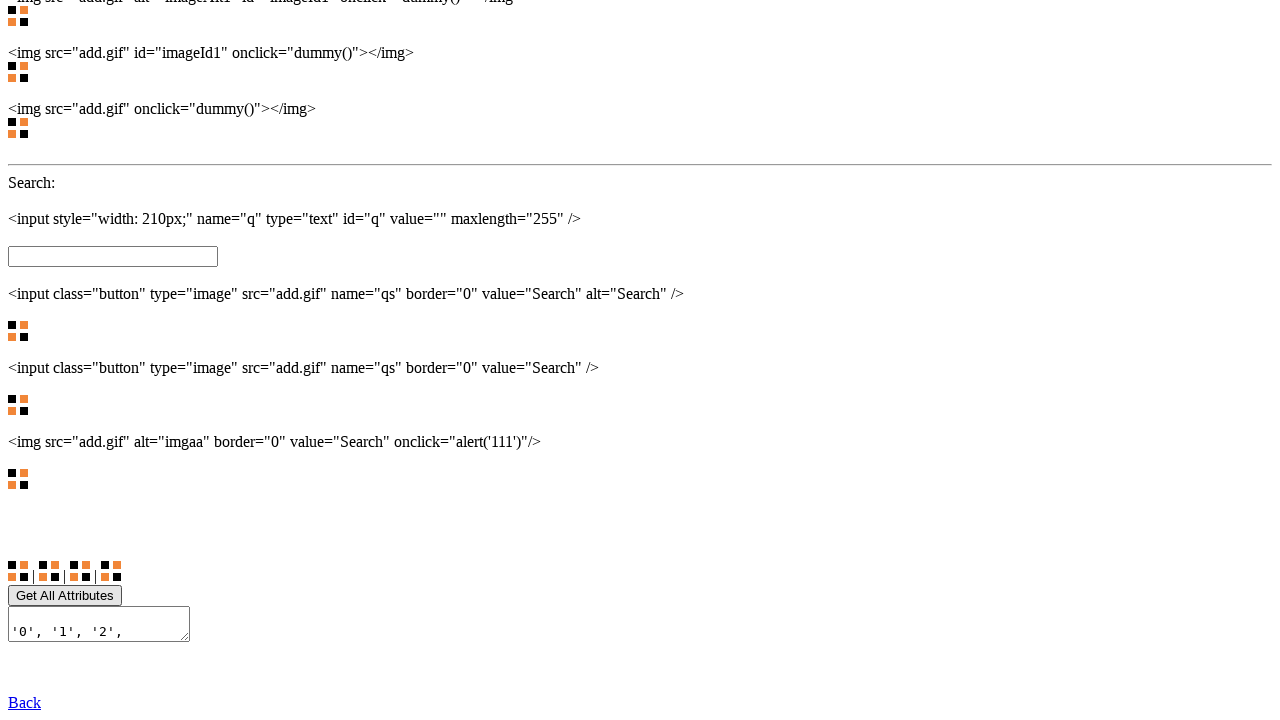

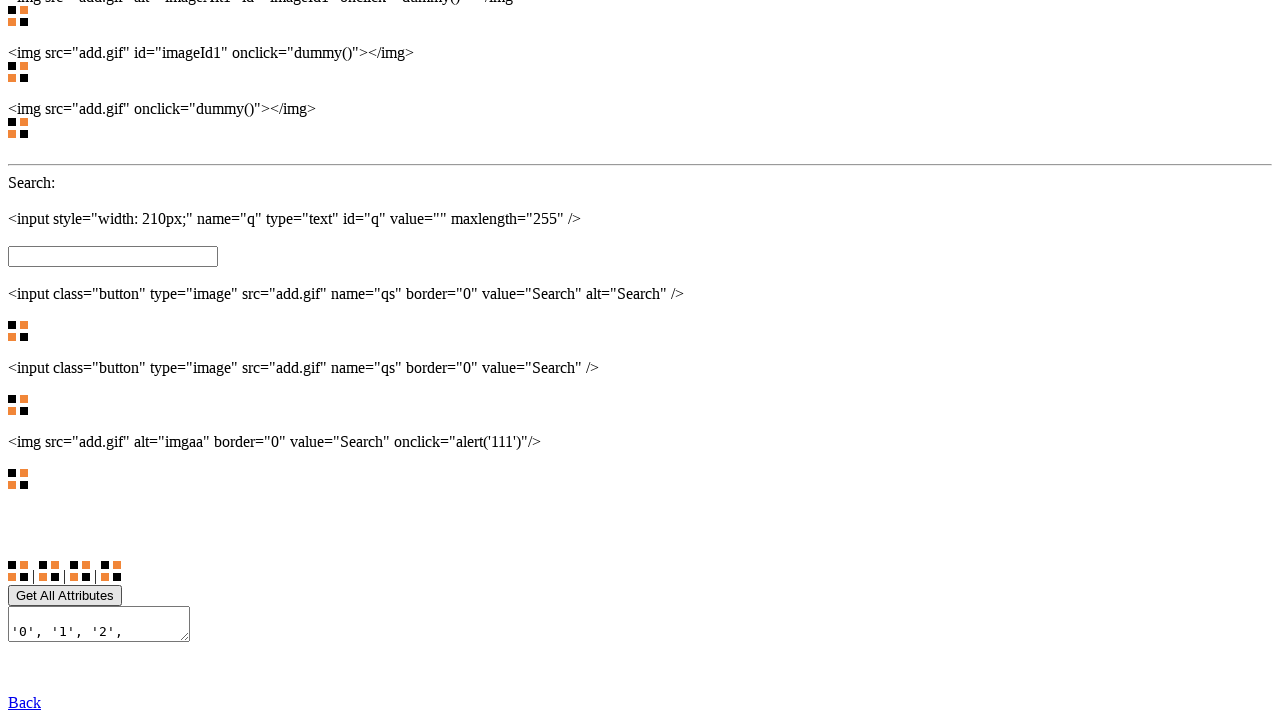